Verifies that English is the default language by checking the subtitle text on the homepage

Starting URL: https://webdriver.io/

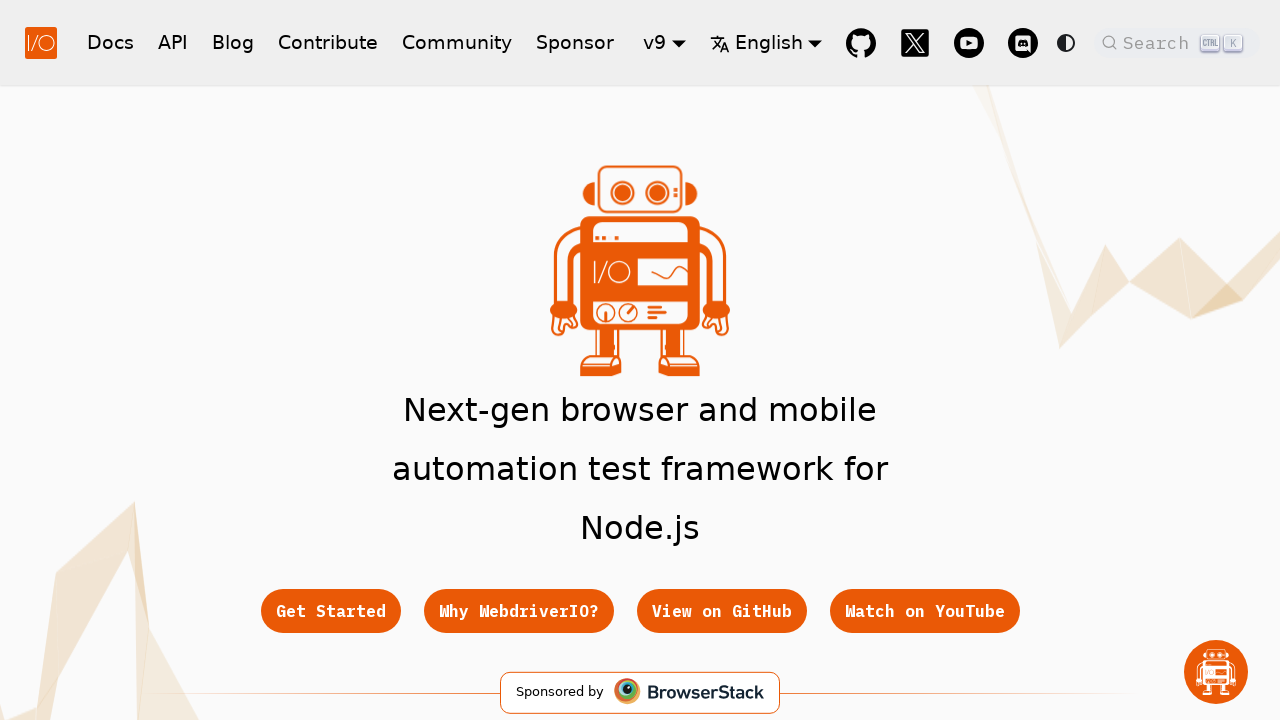

Navigated to webdriver.io homepage
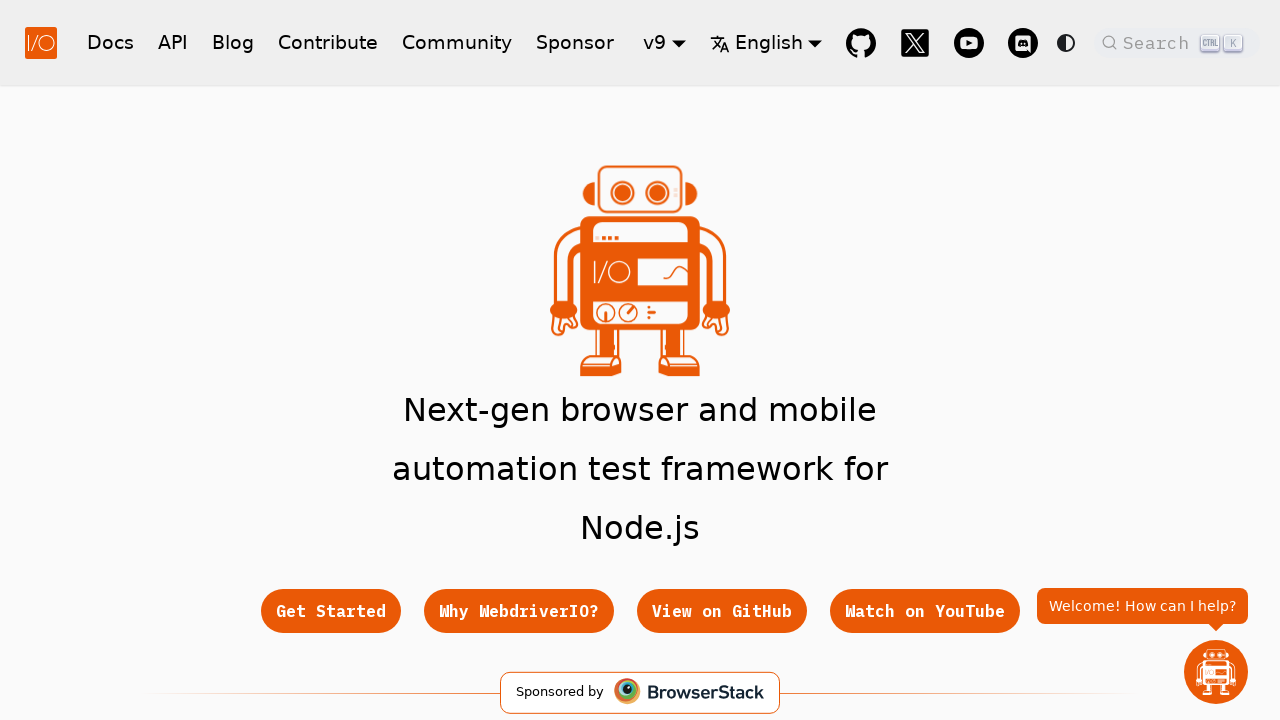

Waited for hero subtitle element to load
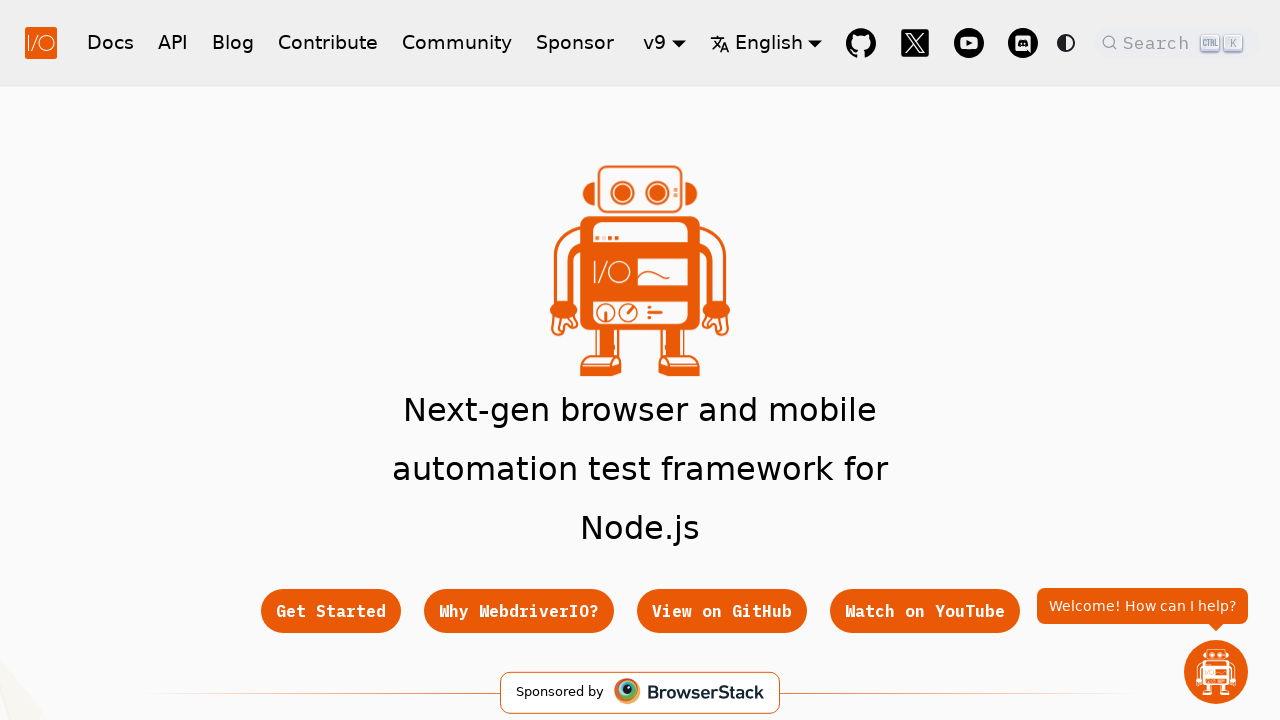

Retrieved subtitle text: 'Next-gen browser and mobile automation test framework for Node.js'
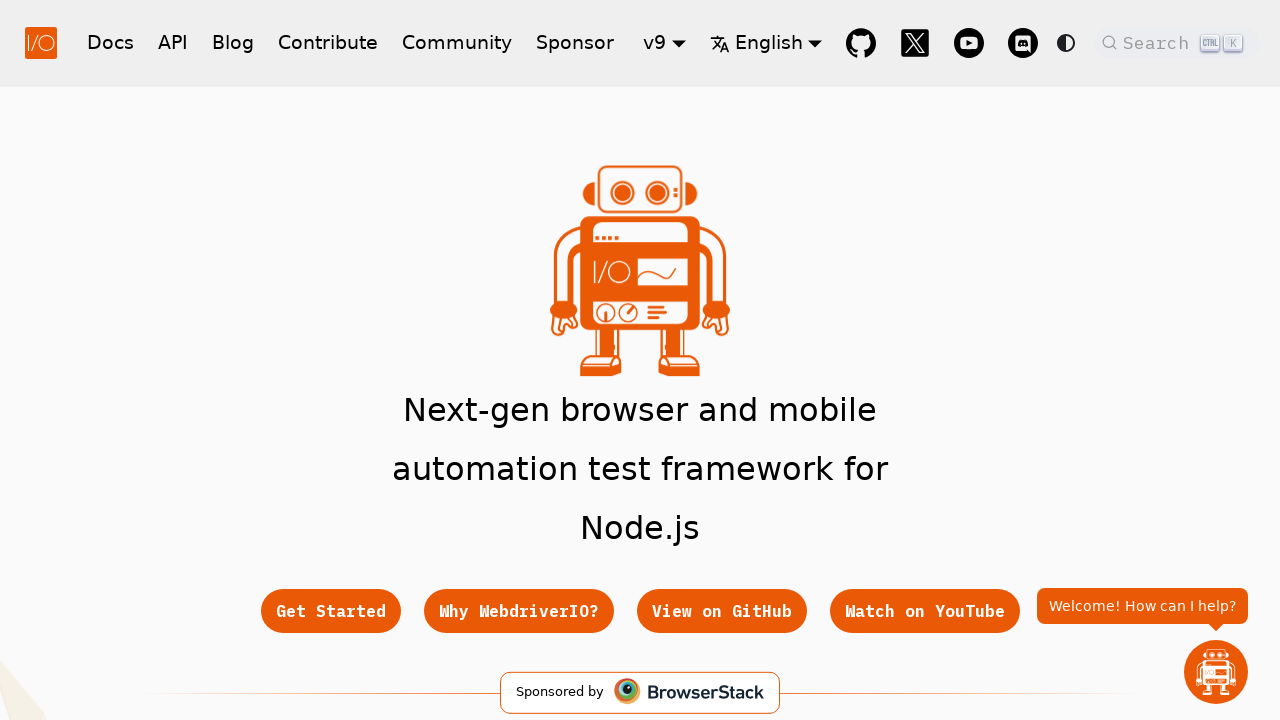

Verified English subtitle matches expected text - English is default language
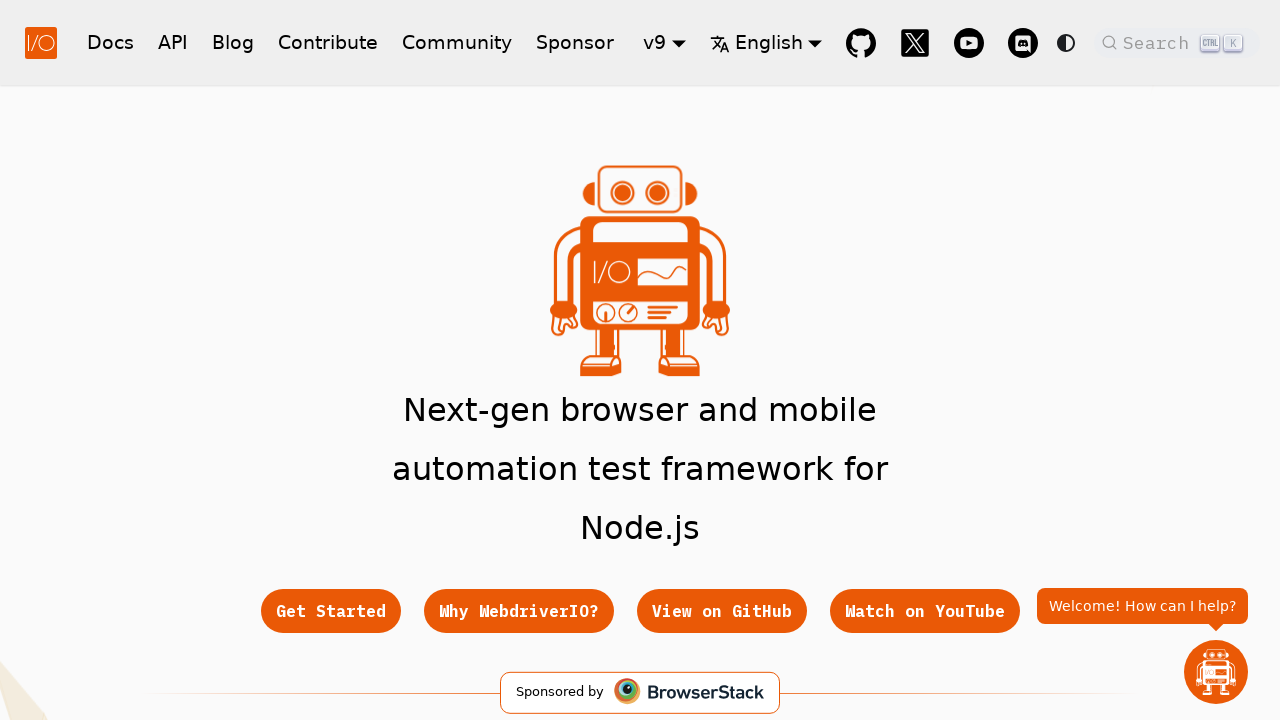

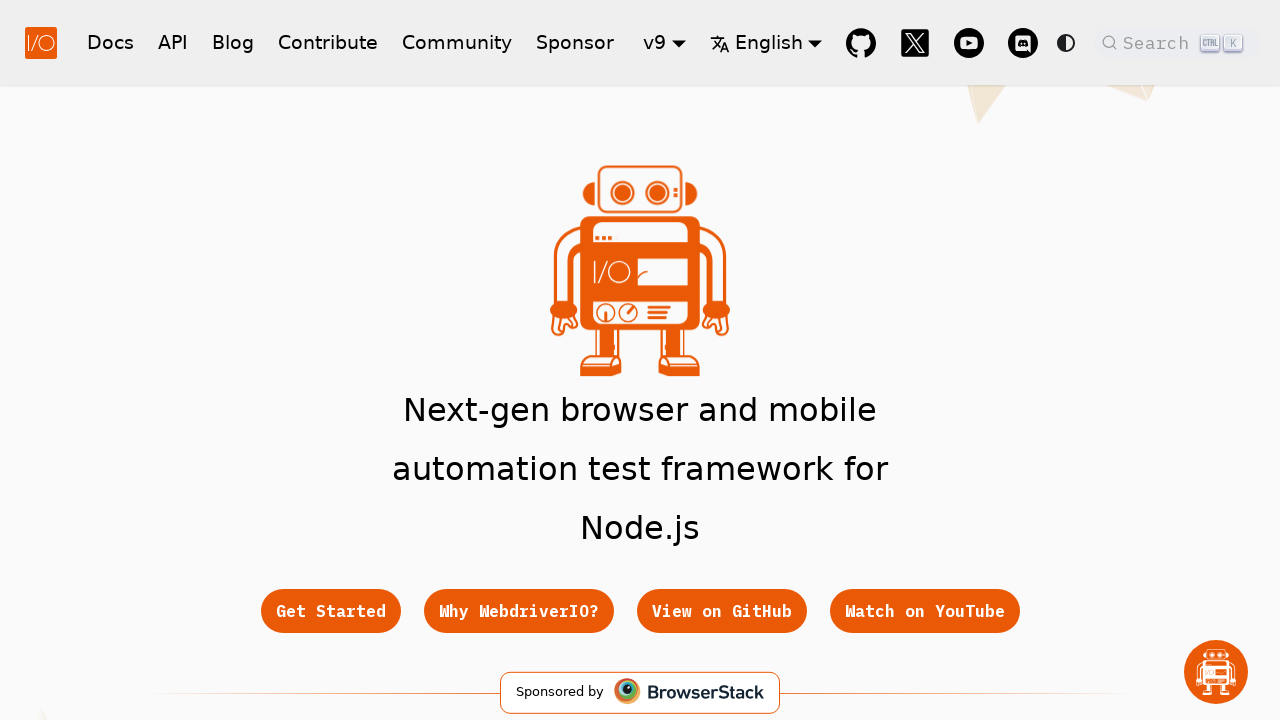